Tests keyboard shortcut functionality by performing Ctrl+A (select all) key combination using Actions class

Starting URL: https://www.letskodeit.com/practice

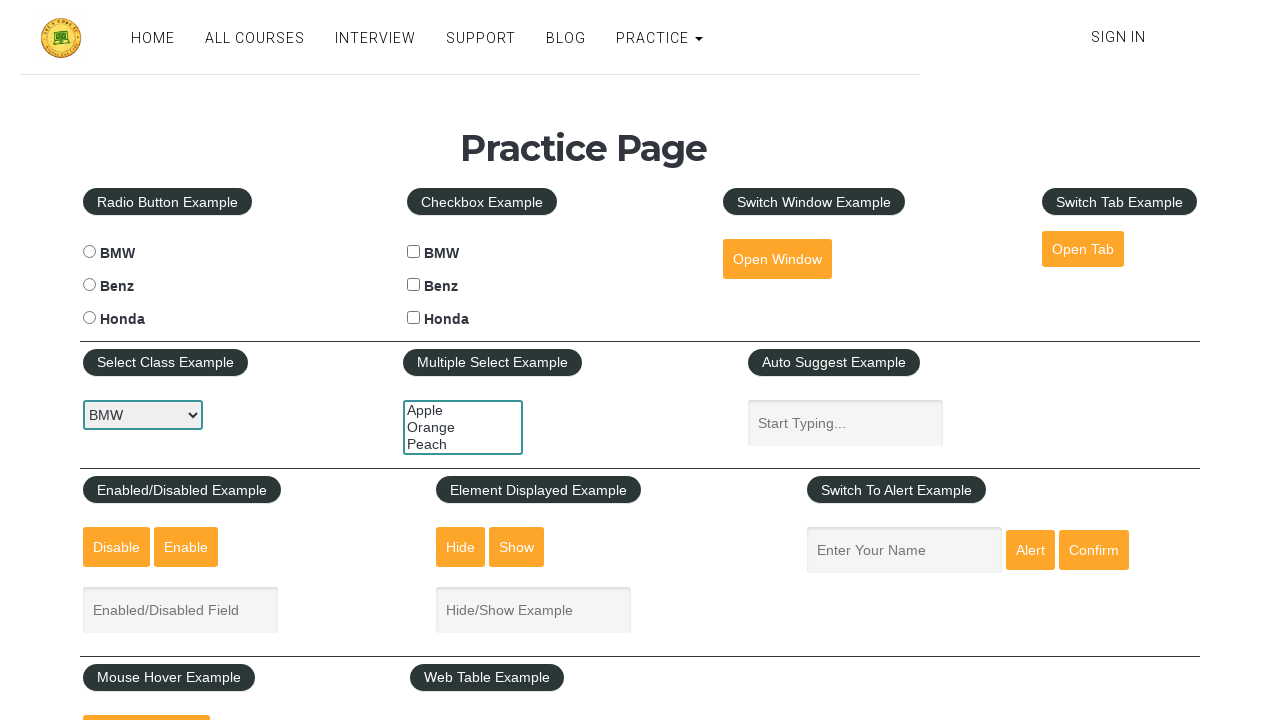

Pressed Ctrl+A keyboard shortcut to select all content
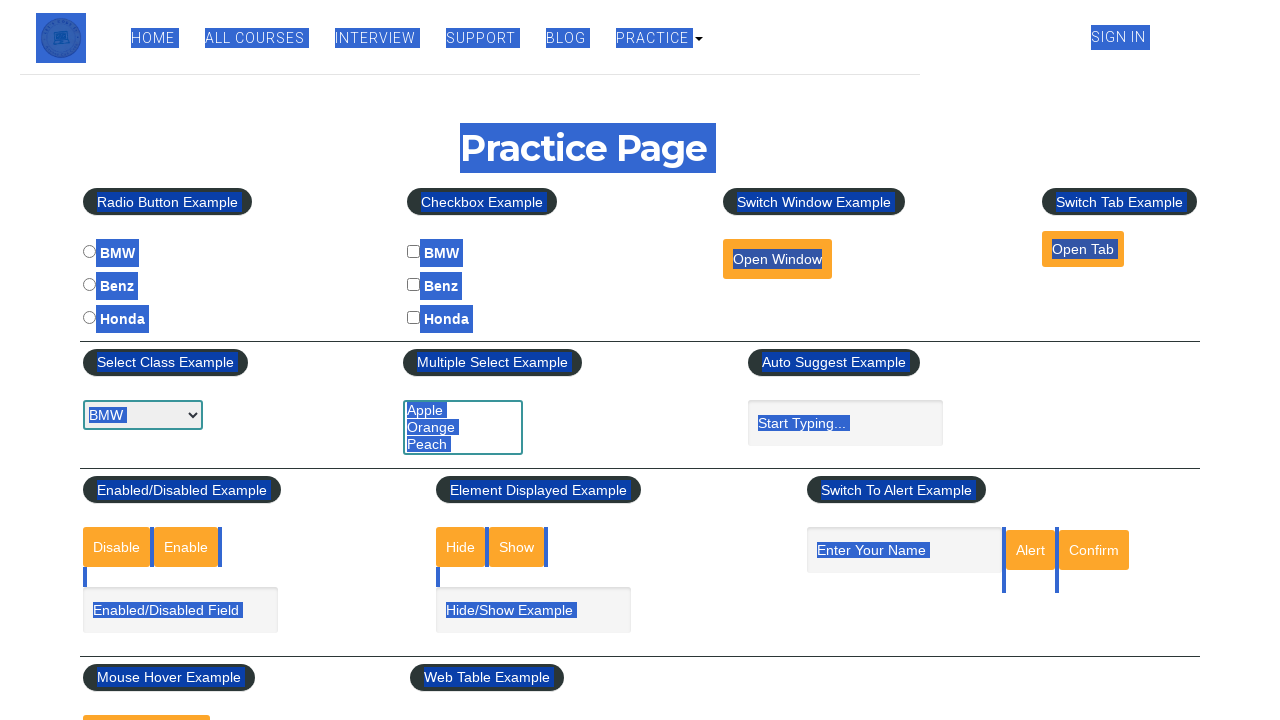

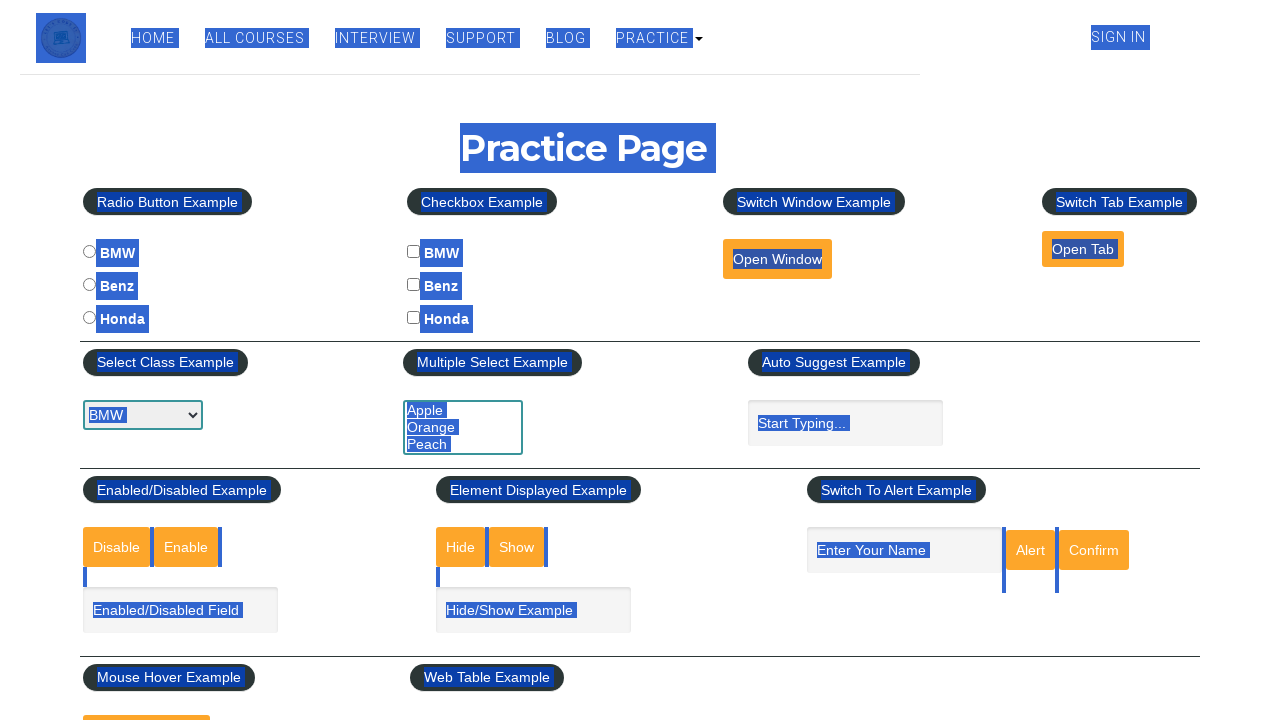